E-commerce flow that adds multiple vegetables to cart, applies a promo code, and completes the order with delivery country selection

Starting URL: https://rahulshettyacademy.com/seleniumPractise/#/

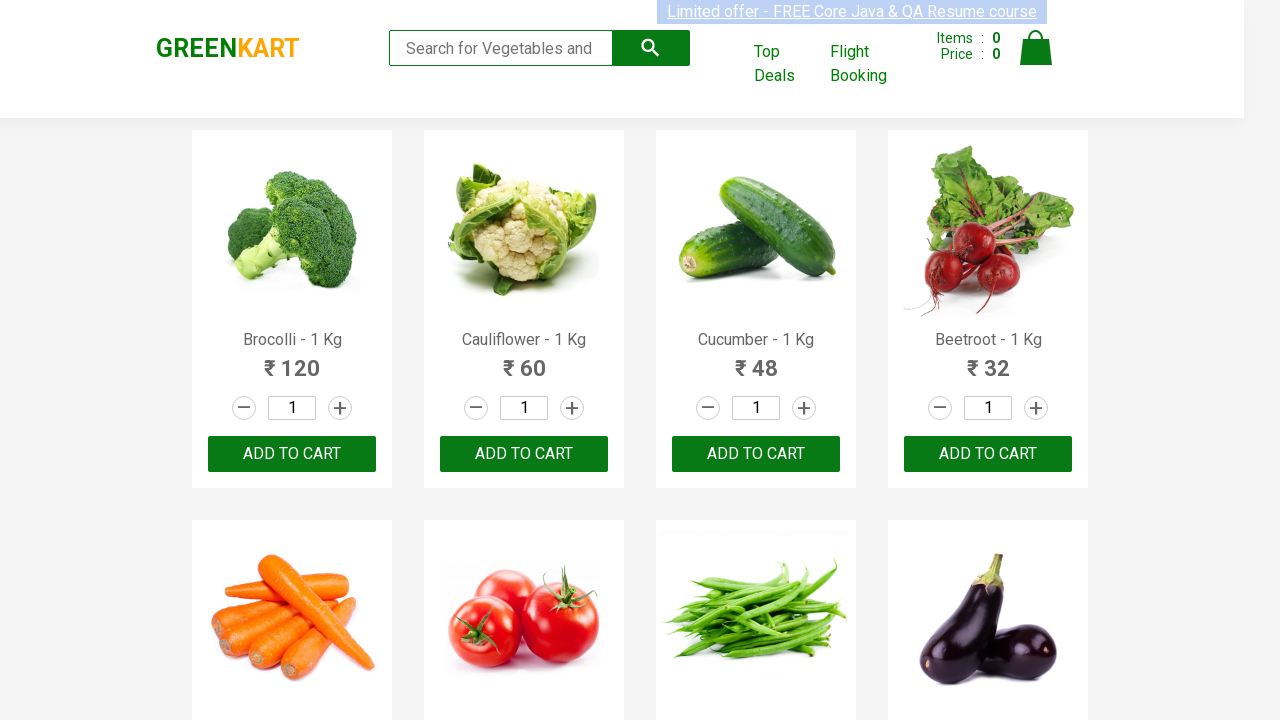

Located all product names on the page
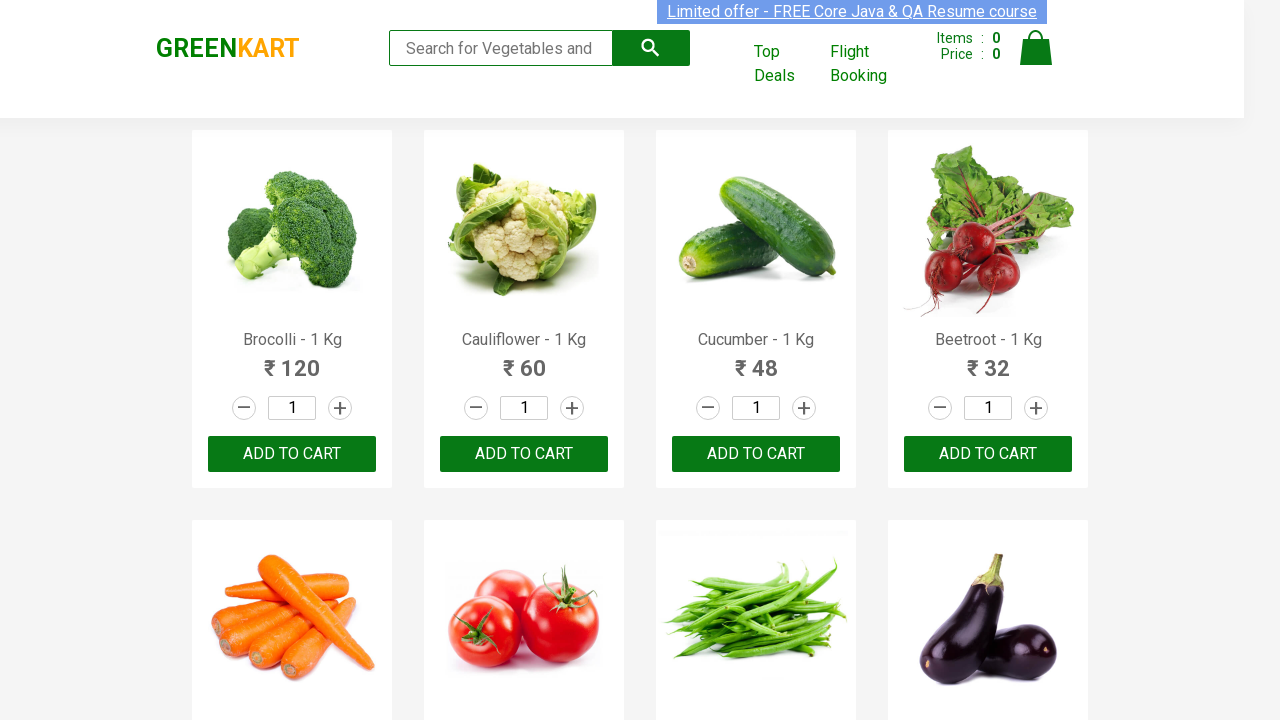

Added Cauliflower to cart at (524, 454) on xpath=//div[@class='product']/div/button >> nth=1
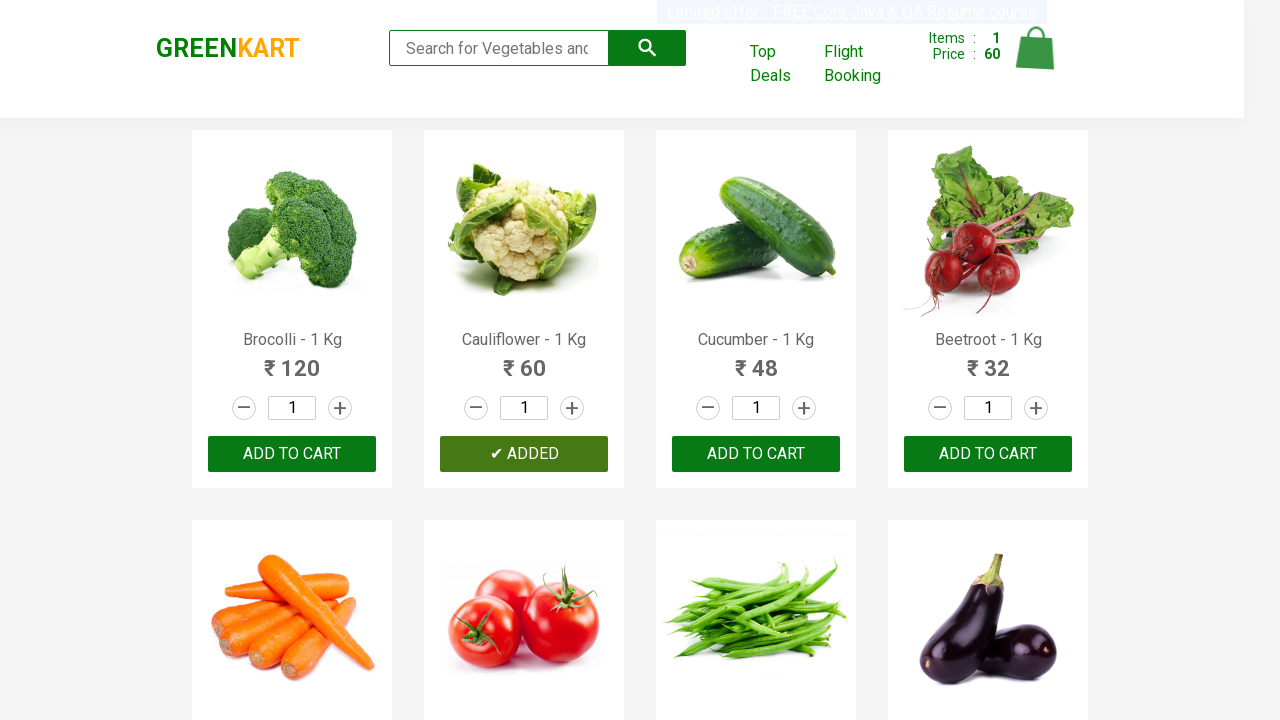

Added Cauliflower to cart at (756, 454) on xpath=//div[@class='product']/div/button >> nth=2
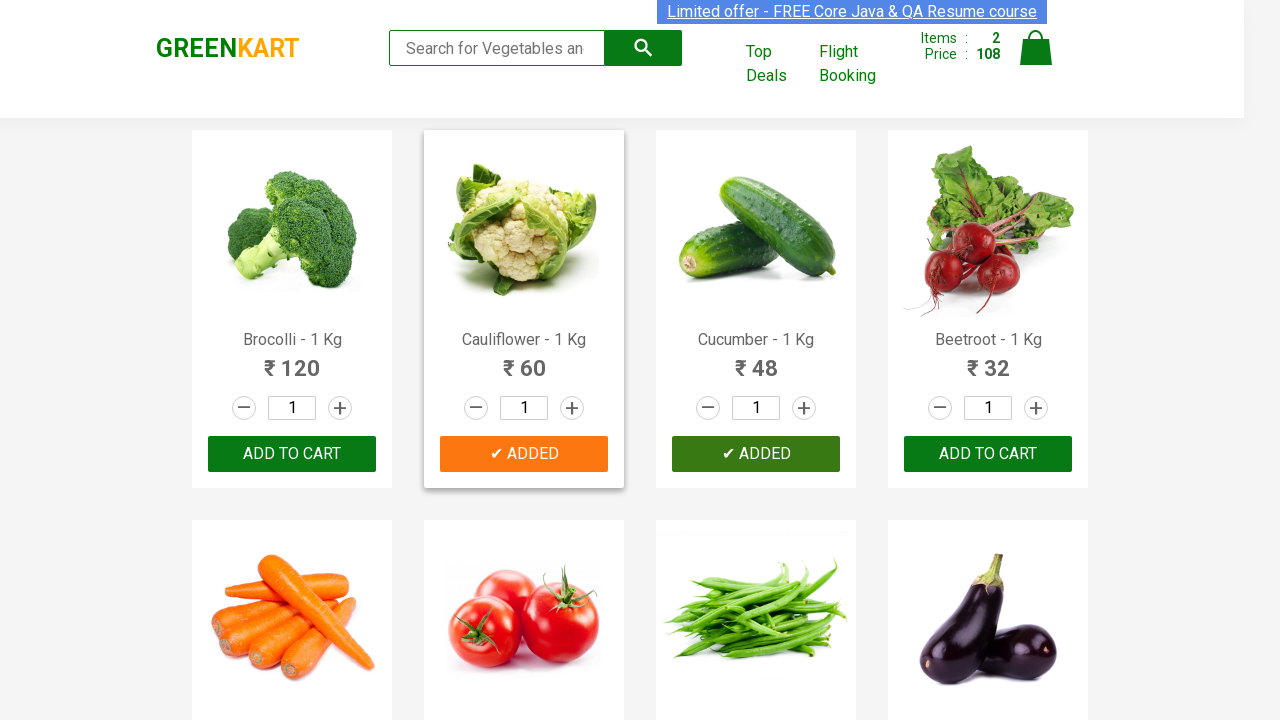

Added Cauliflower to cart at (988, 454) on xpath=//div[@class='product']/div/button >> nth=3
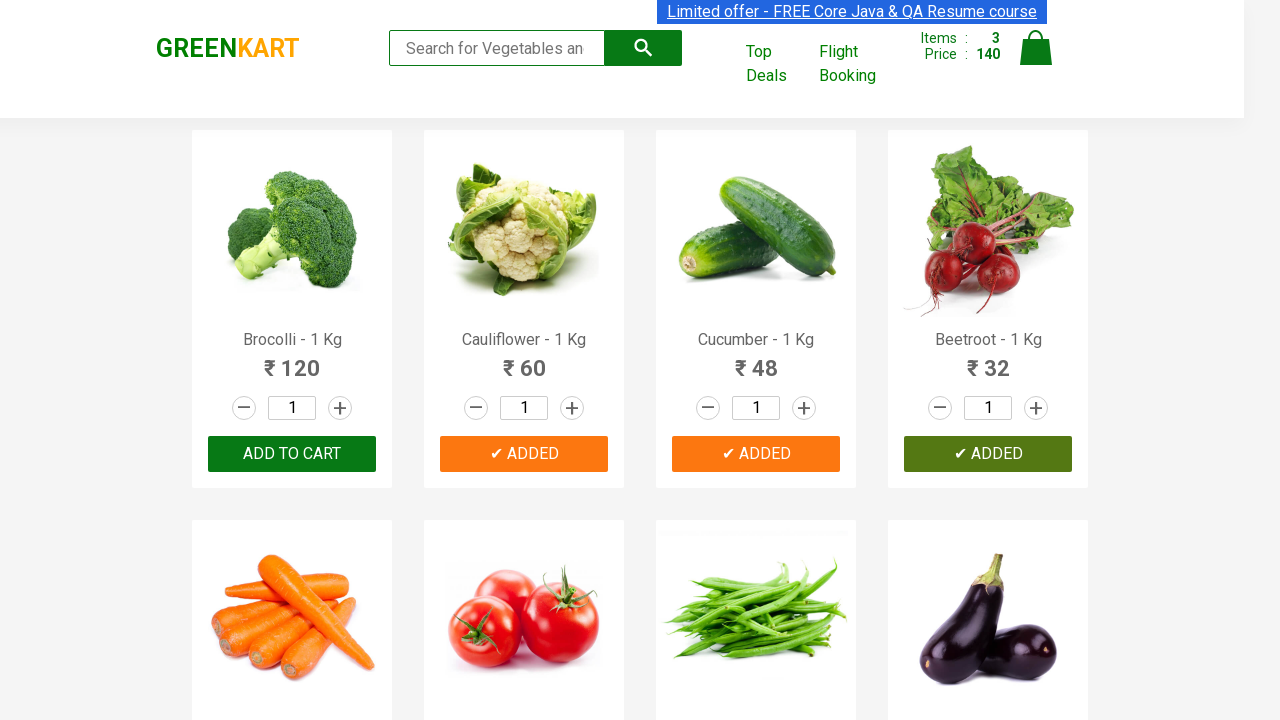

Added Cauliflower to cart at (292, 360) on xpath=//div[@class='product']/div/button >> nth=4
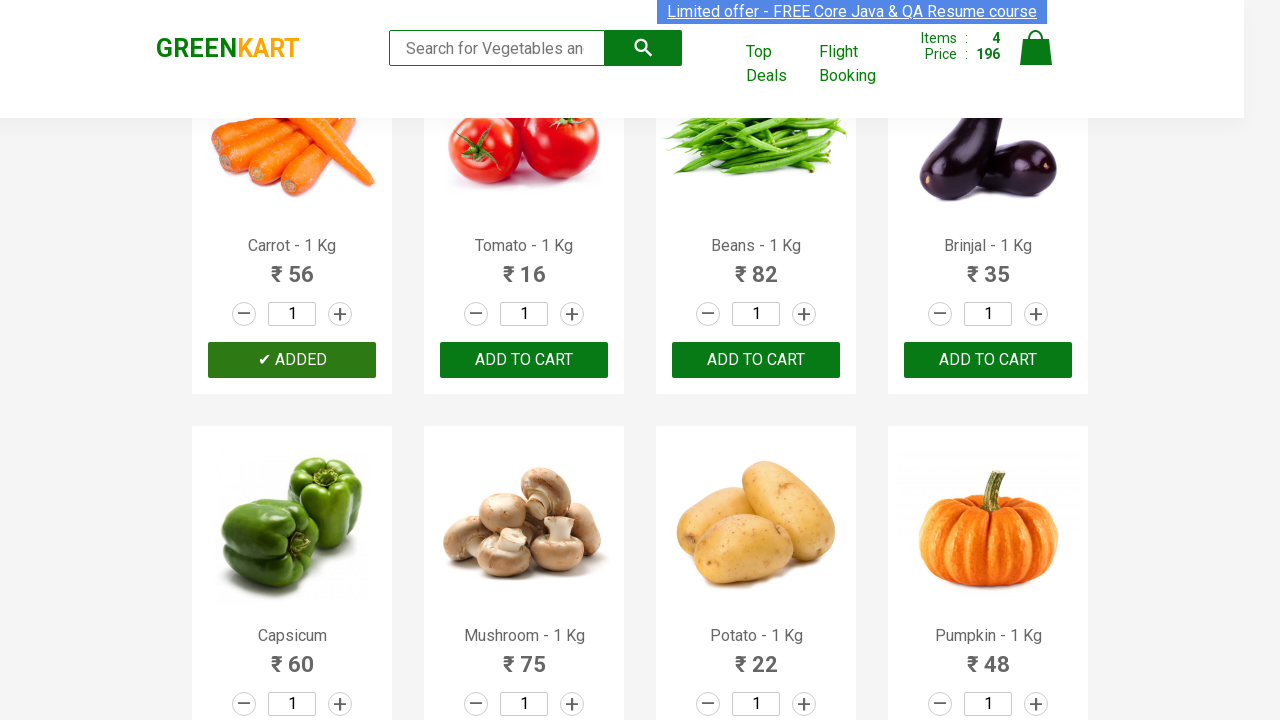

Added Cauliflower to cart at (524, 360) on xpath=//div[@class='product']/div/button >> nth=5
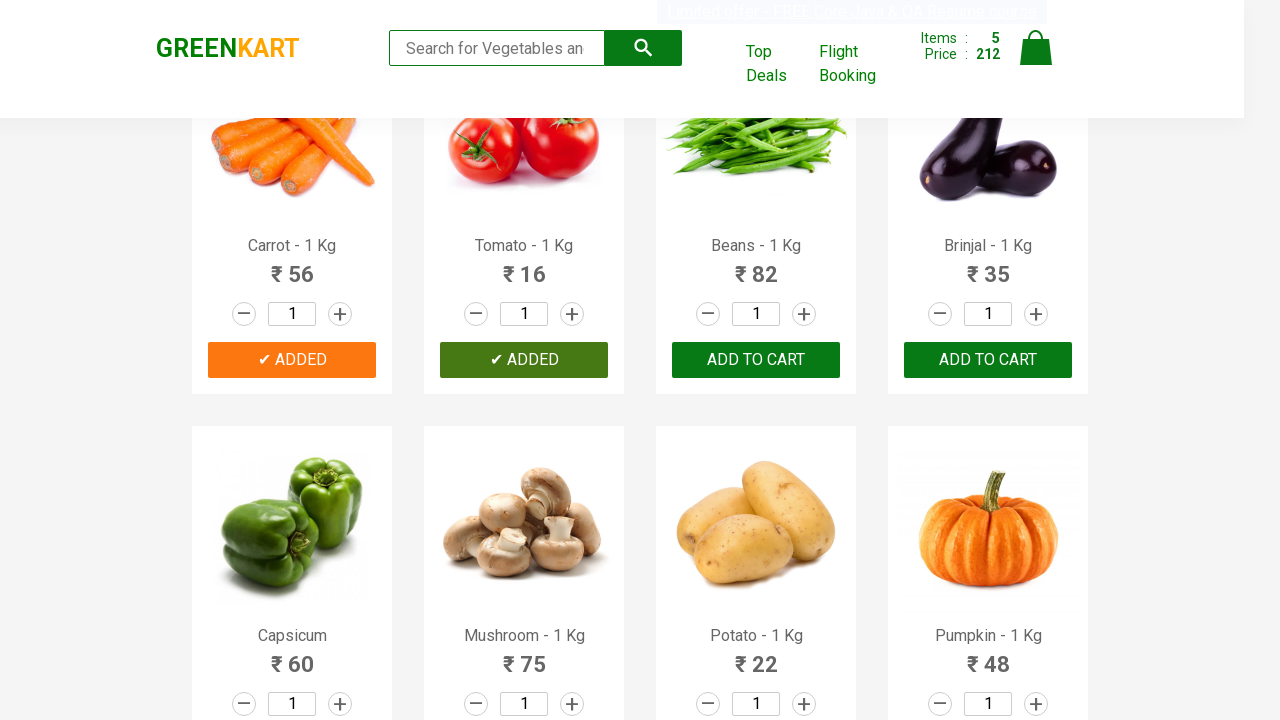

Clicked cart icon to view cart at (1036, 59) on .cart-icon
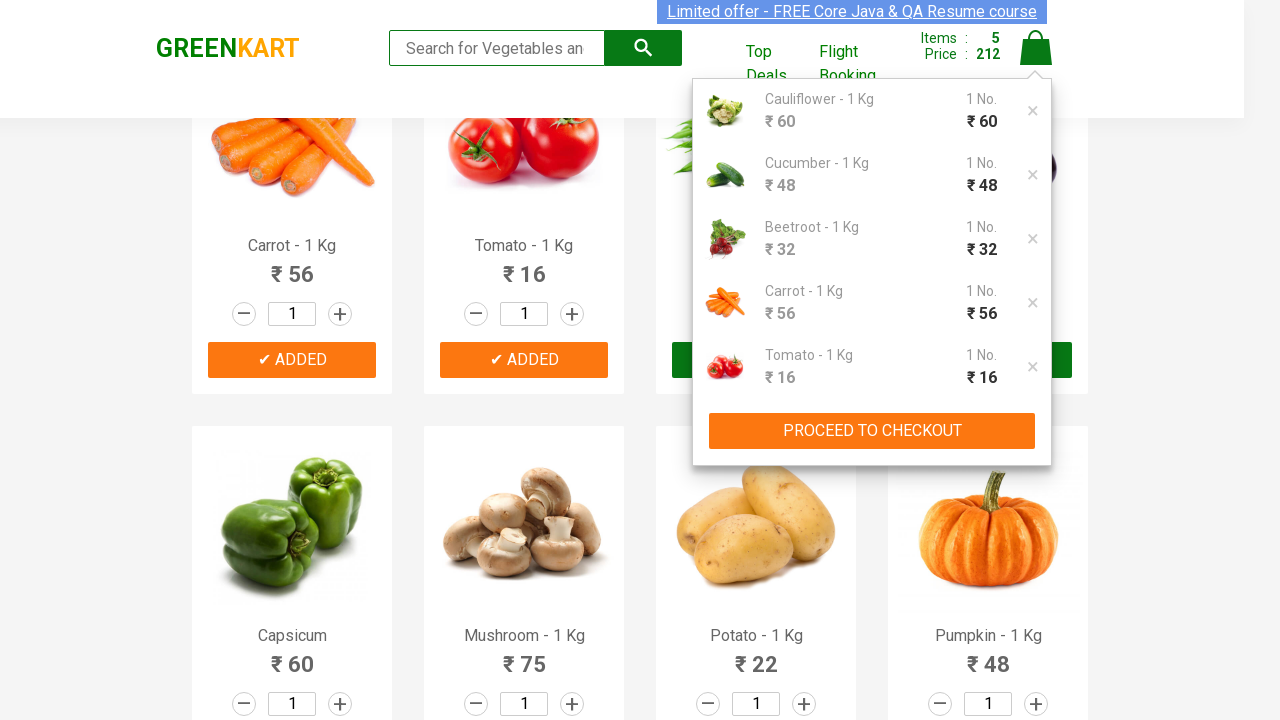

Clicked PROCEED TO CHECKOUT button at (872, 431) on xpath=//button[text()='PROCEED TO CHECKOUT']
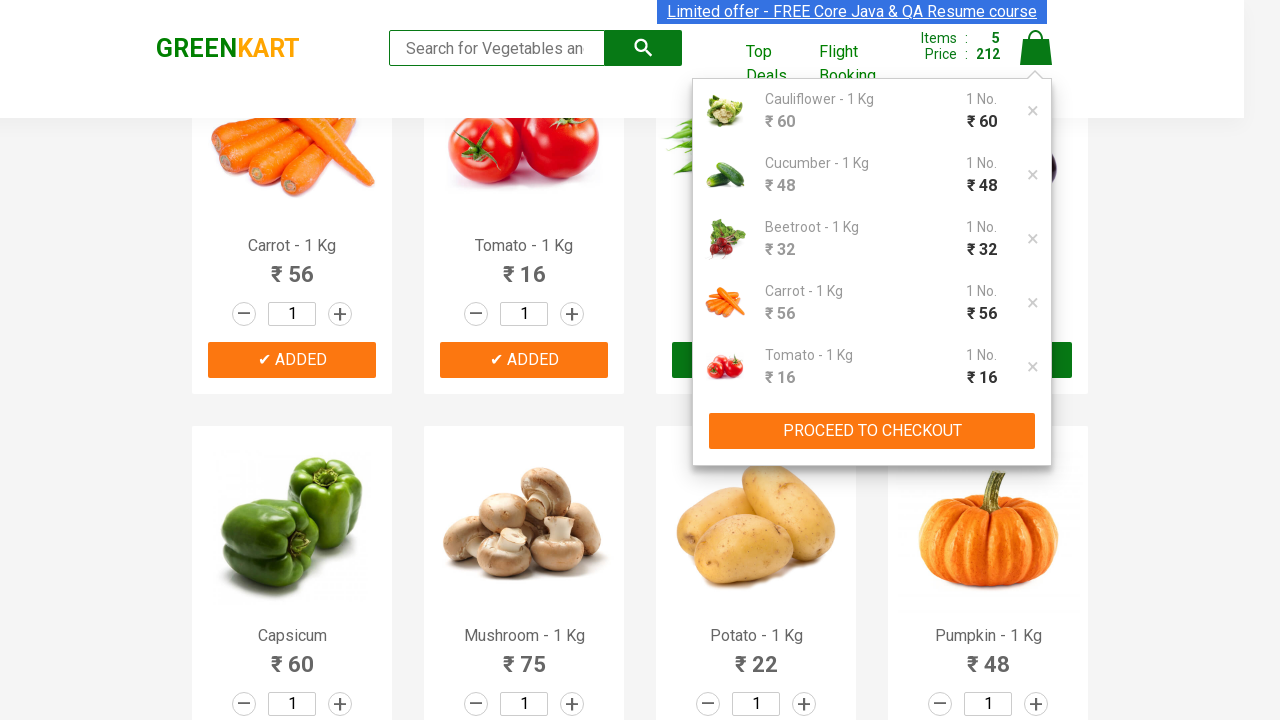

Entered promo code 'rahulshettyacademy' on //input[@class='promoCode']
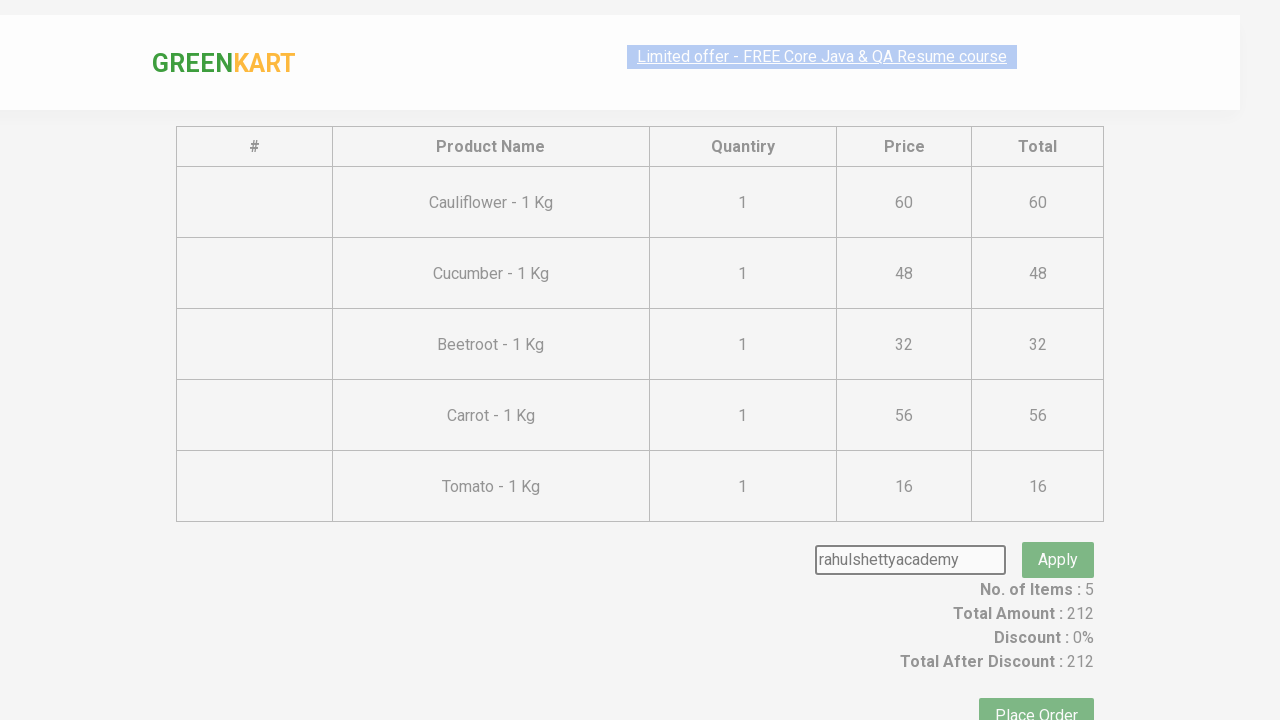

Clicked Apply button for promo code at (1058, 530) on xpath=//button[@class='promoBtn']
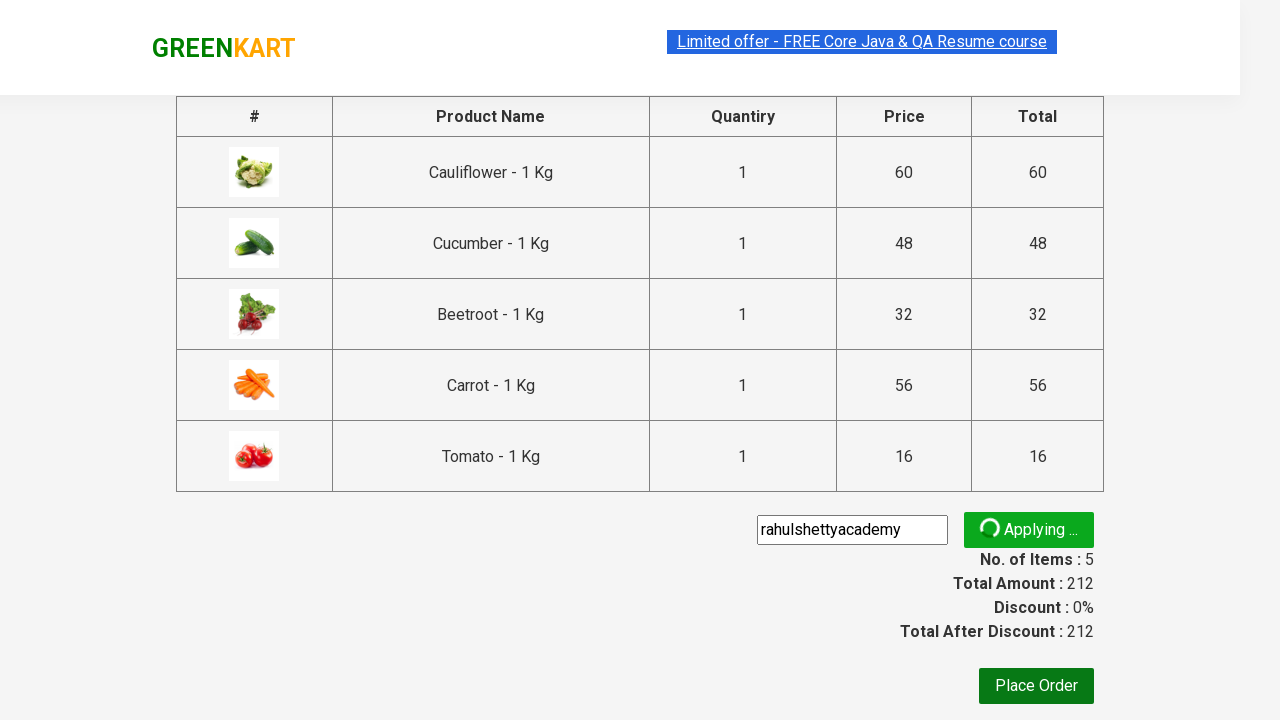

Promo code successfully applied
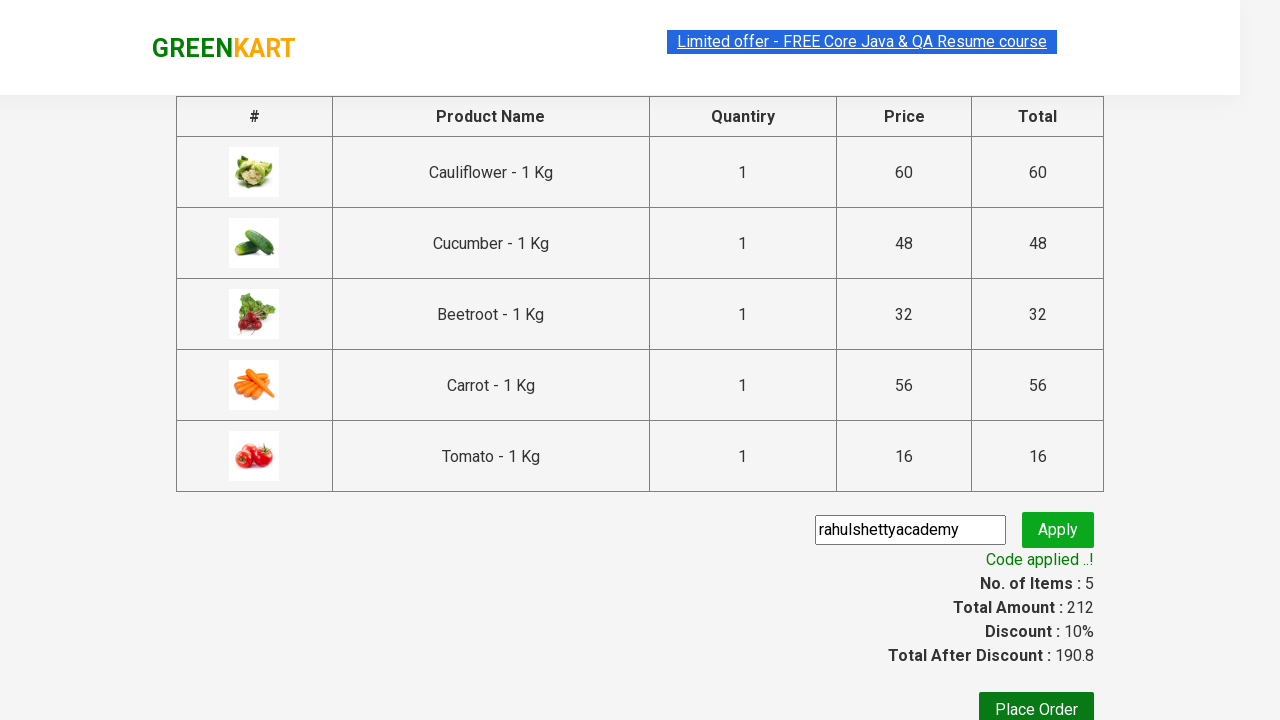

Clicked Place Order button at (1036, 702) on xpath=//button[text()='Place Order']
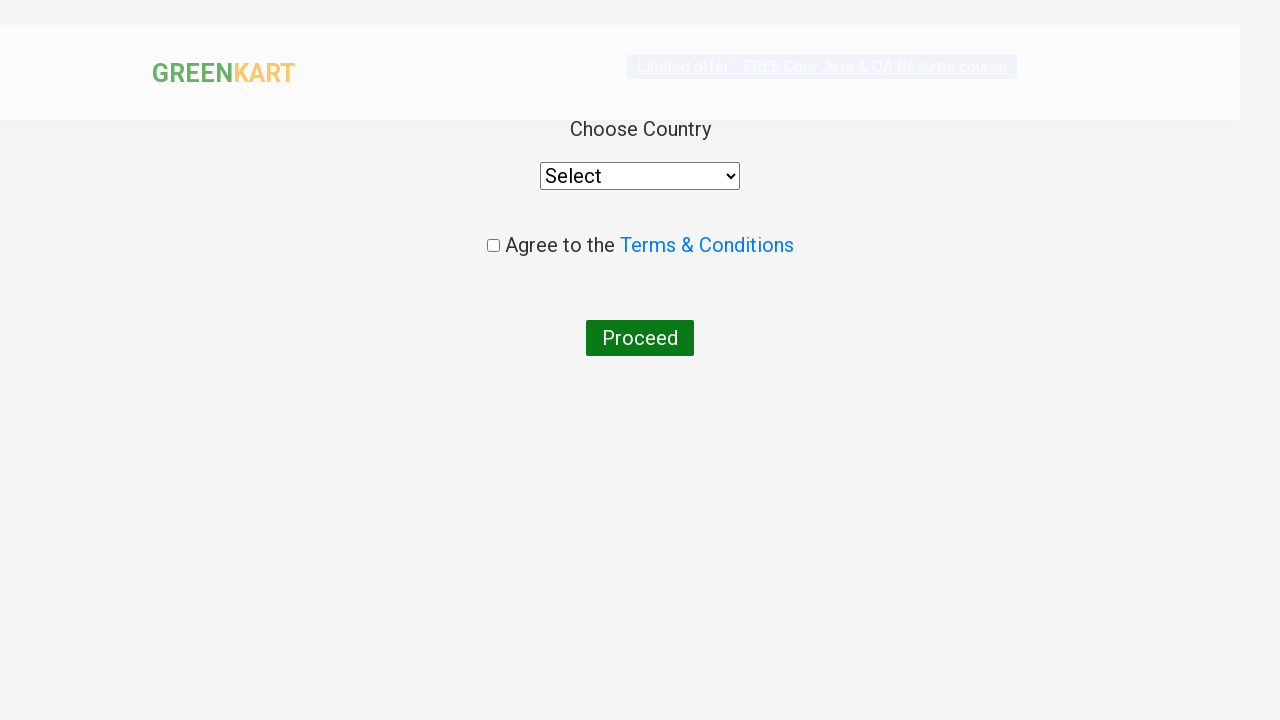

Selected India as delivery country on //div[@class='wrapperTwo']/div/select
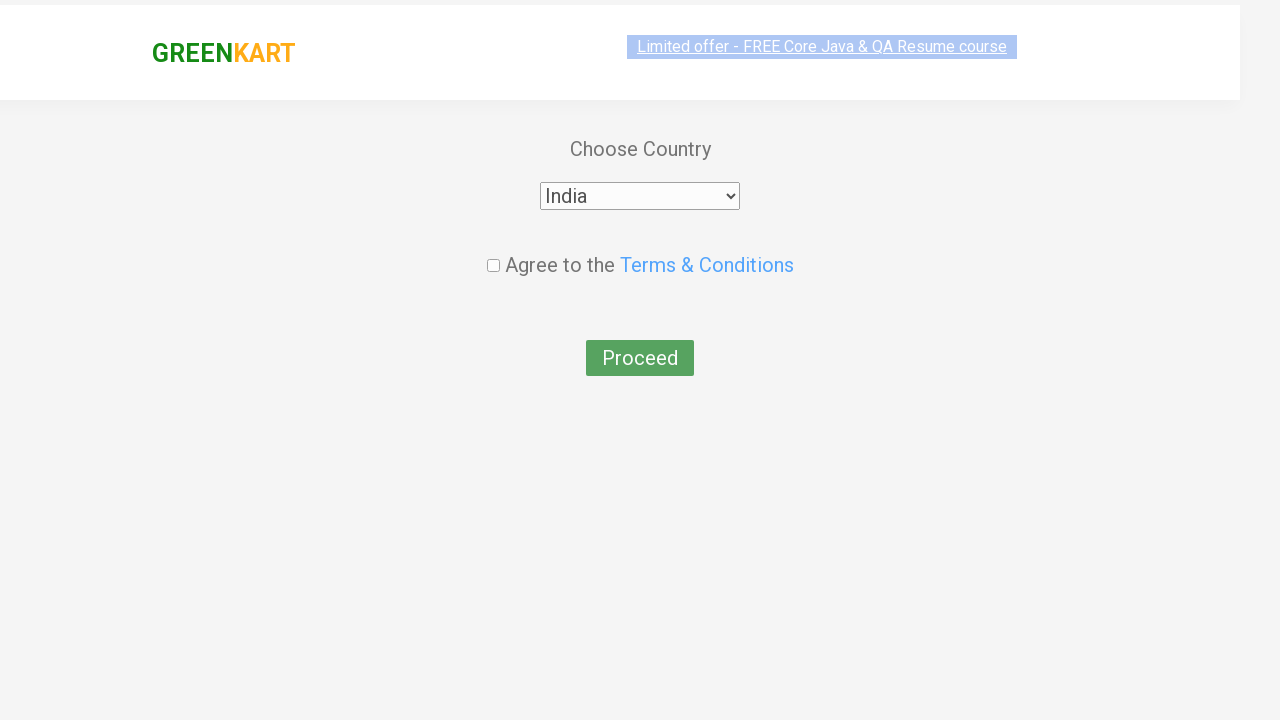

Checked agreement to terms and conditions at (493, 246) on xpath=//input[@class='chkAgree']
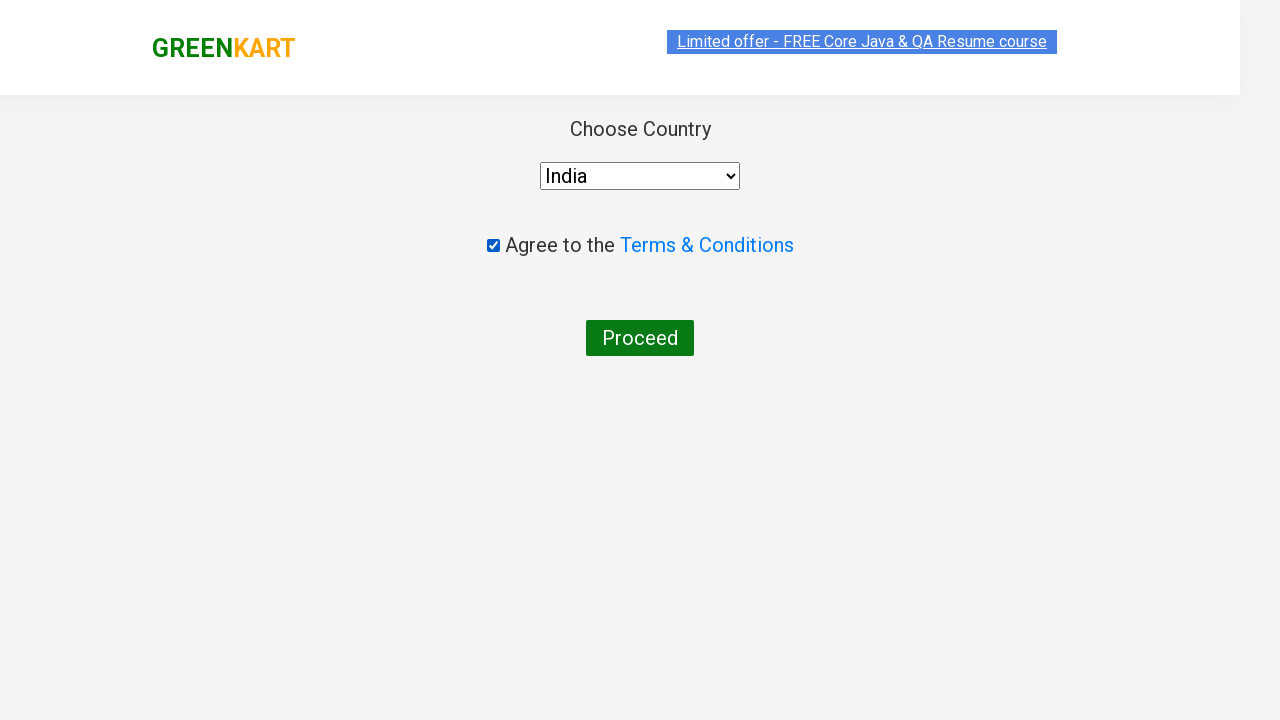

Clicked Proceed button to finalize order at (640, 338) on xpath=//button[text()='Proceed']
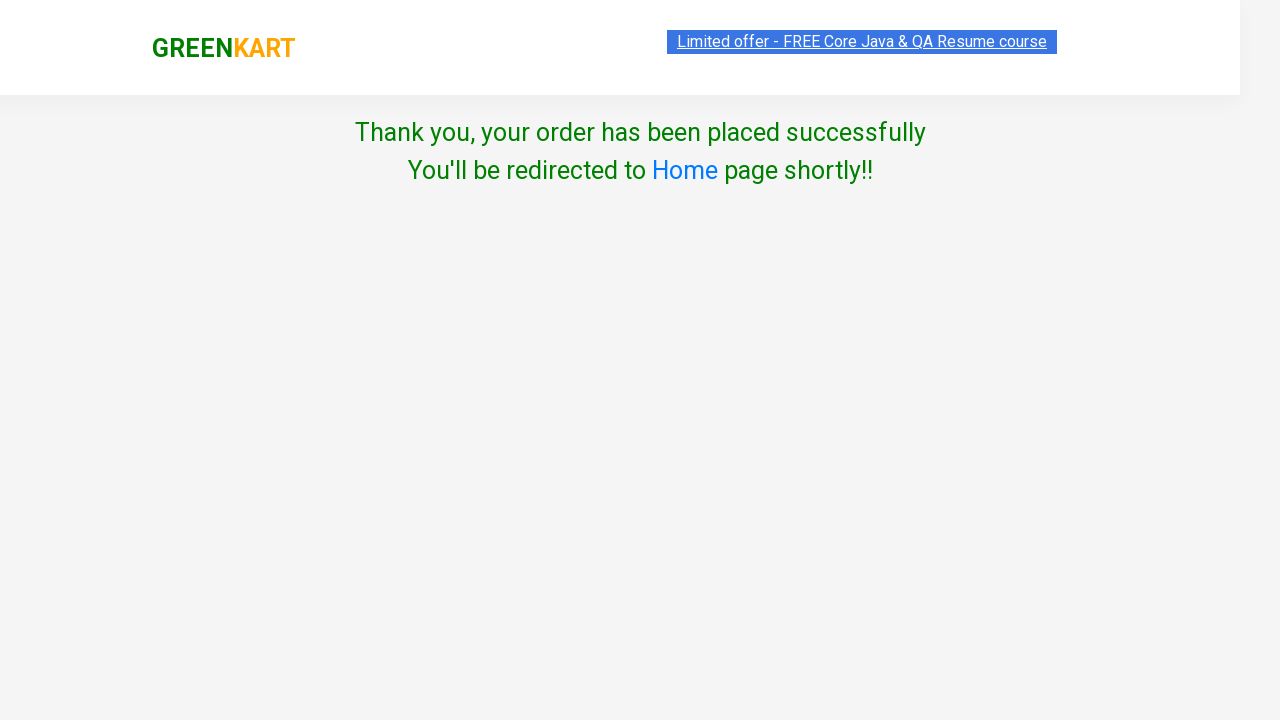

Order placement confirmed with success message
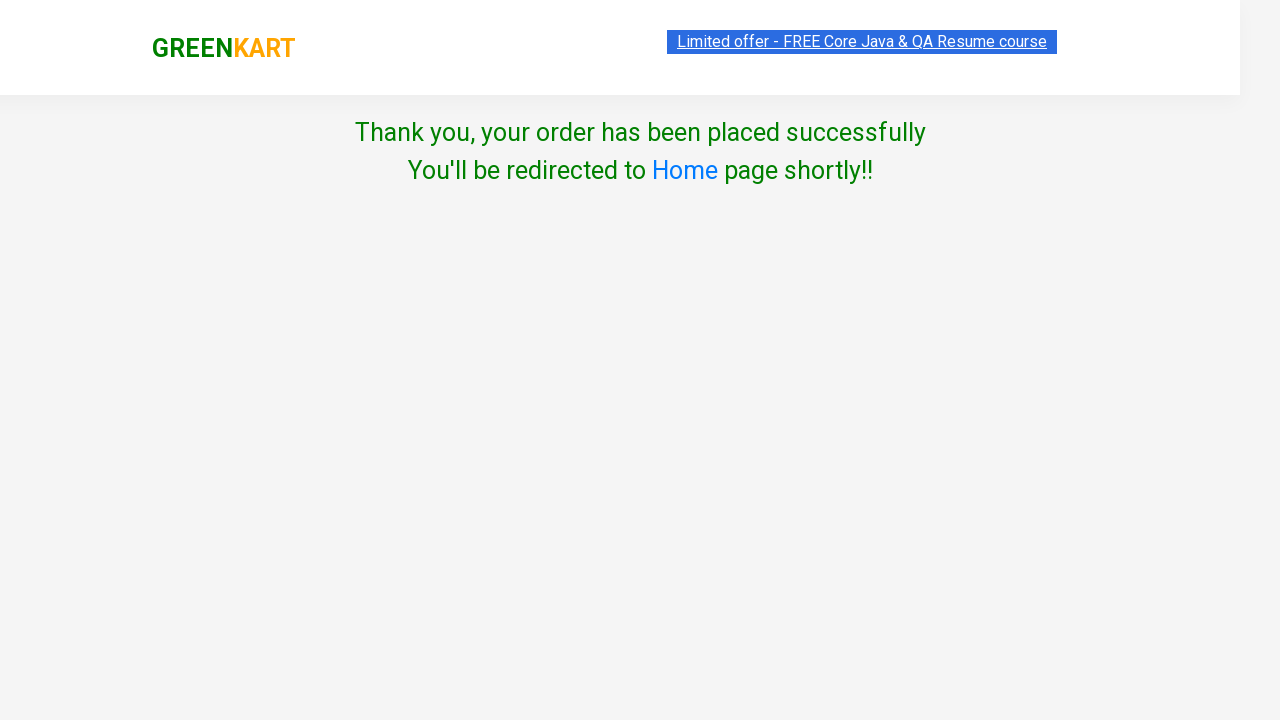

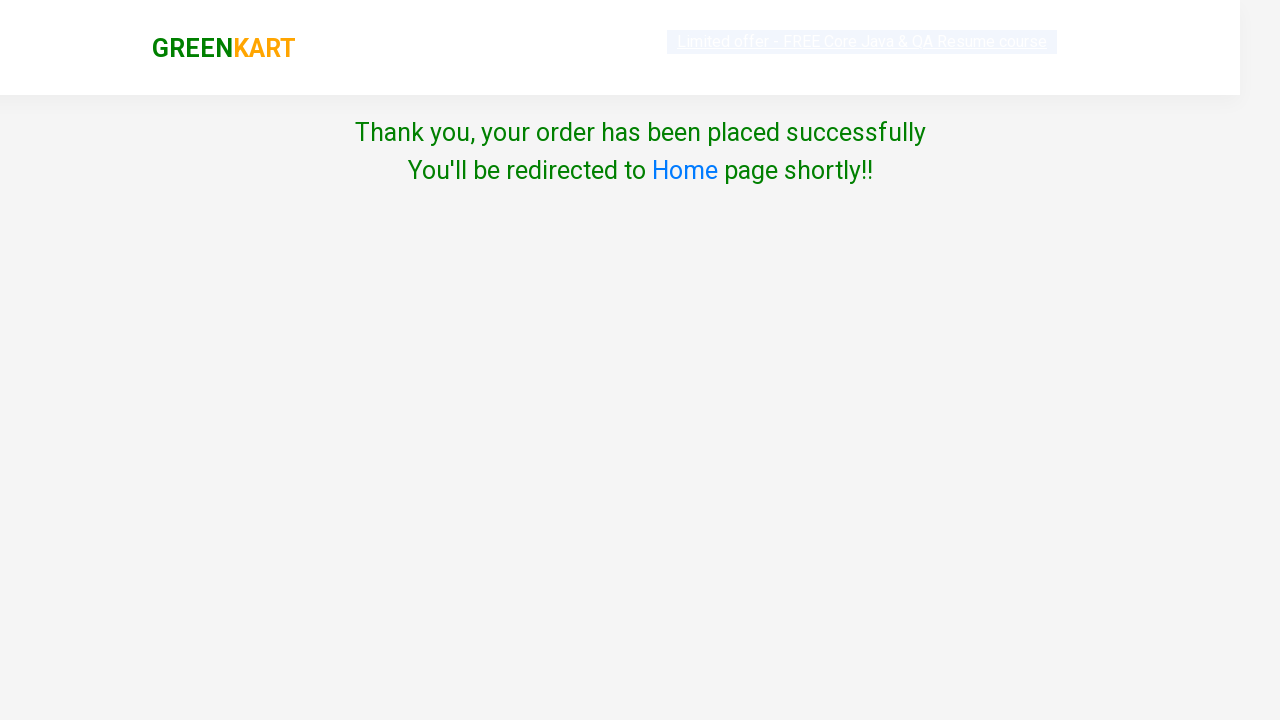